Tests that clicking the Email column header sorts the text column data in ascending order.

Starting URL: http://the-internet.herokuapp.com/tables

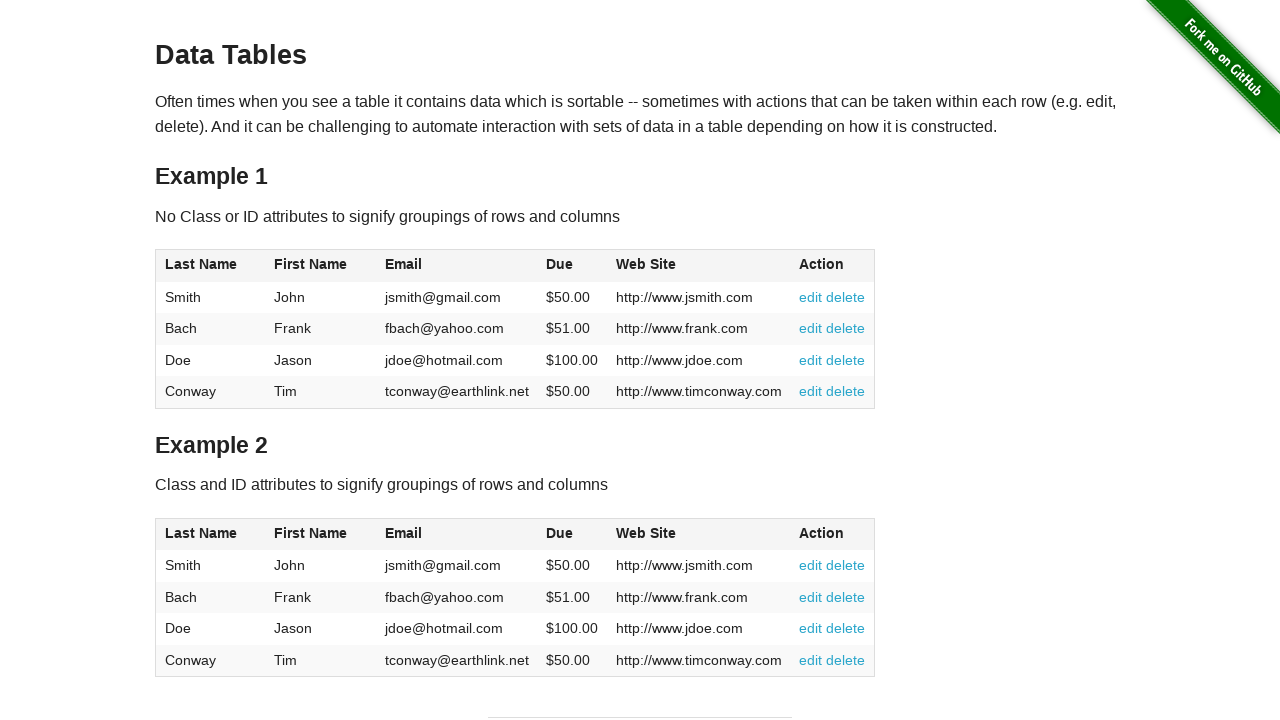

Clicked Email column header to sort in ascending order at (457, 266) on #table1 thead tr th:nth-of-type(3)
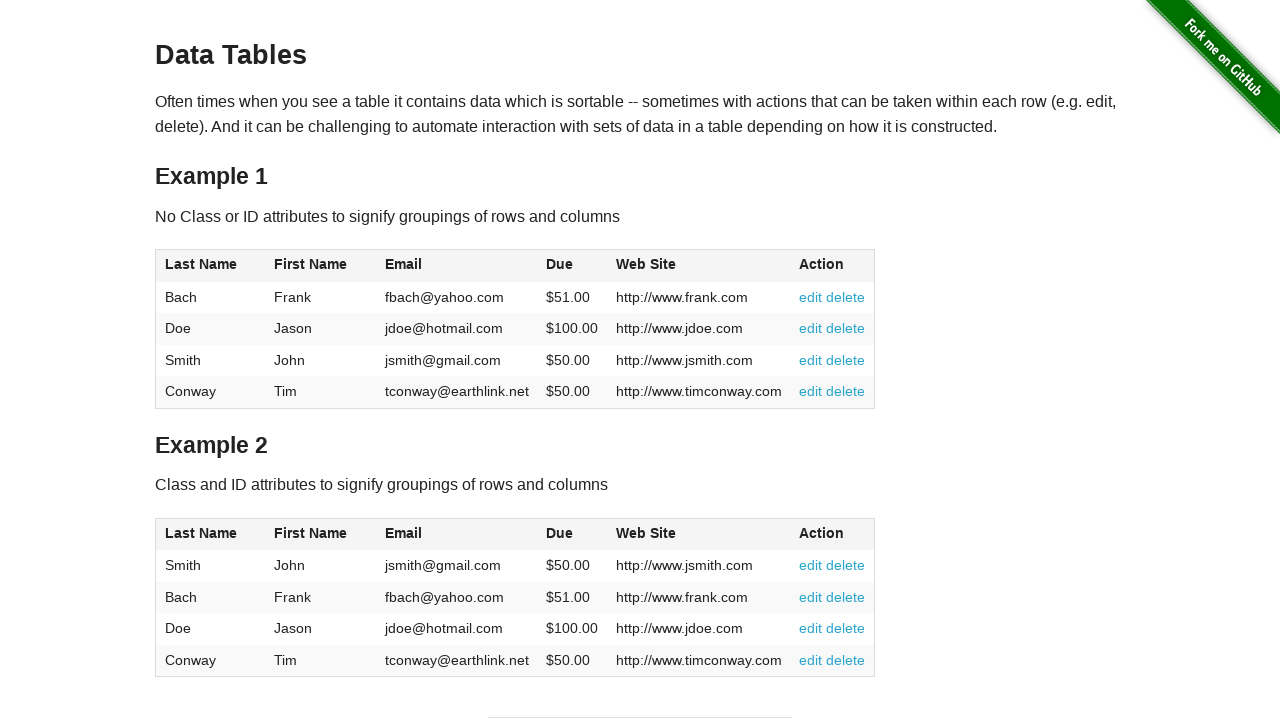

Table body with sorted Email column data loaded
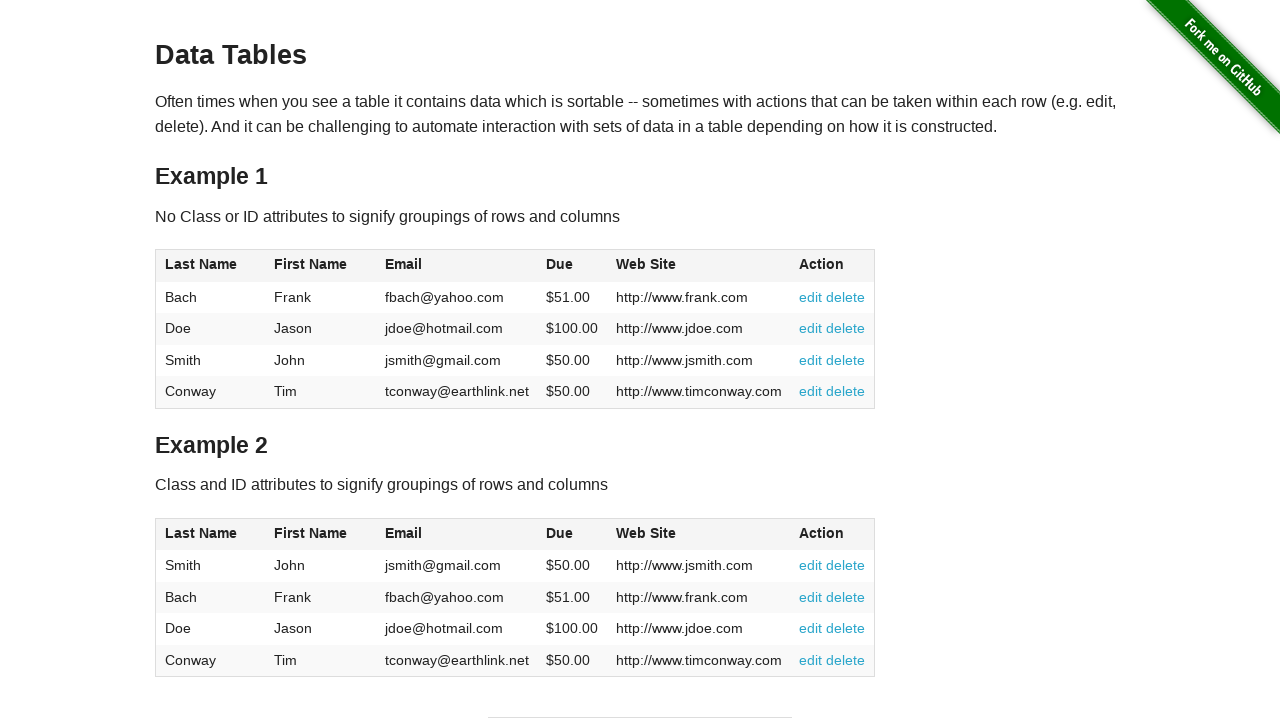

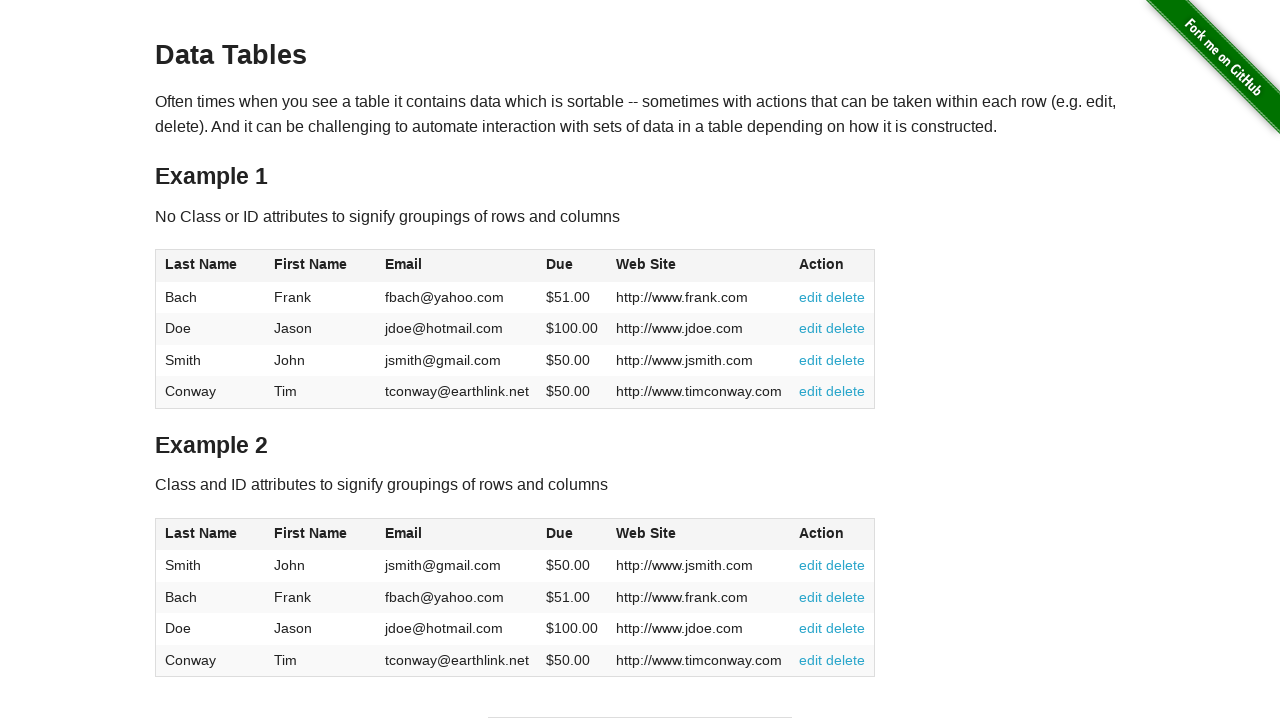